Tests form validation with edge cases including empty submission and long text inputs

Starting URL: https://katalon-test.s3.amazonaws.com/aut/html/form.html

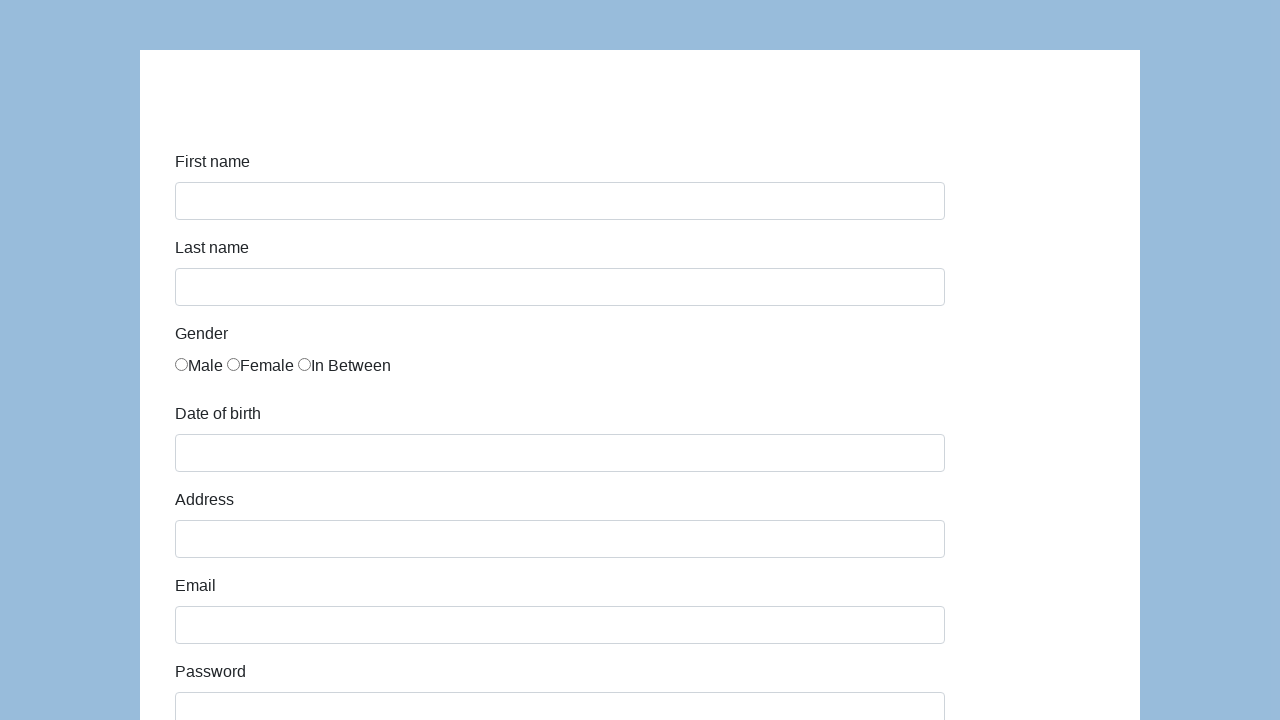

Navigated to form validation test page
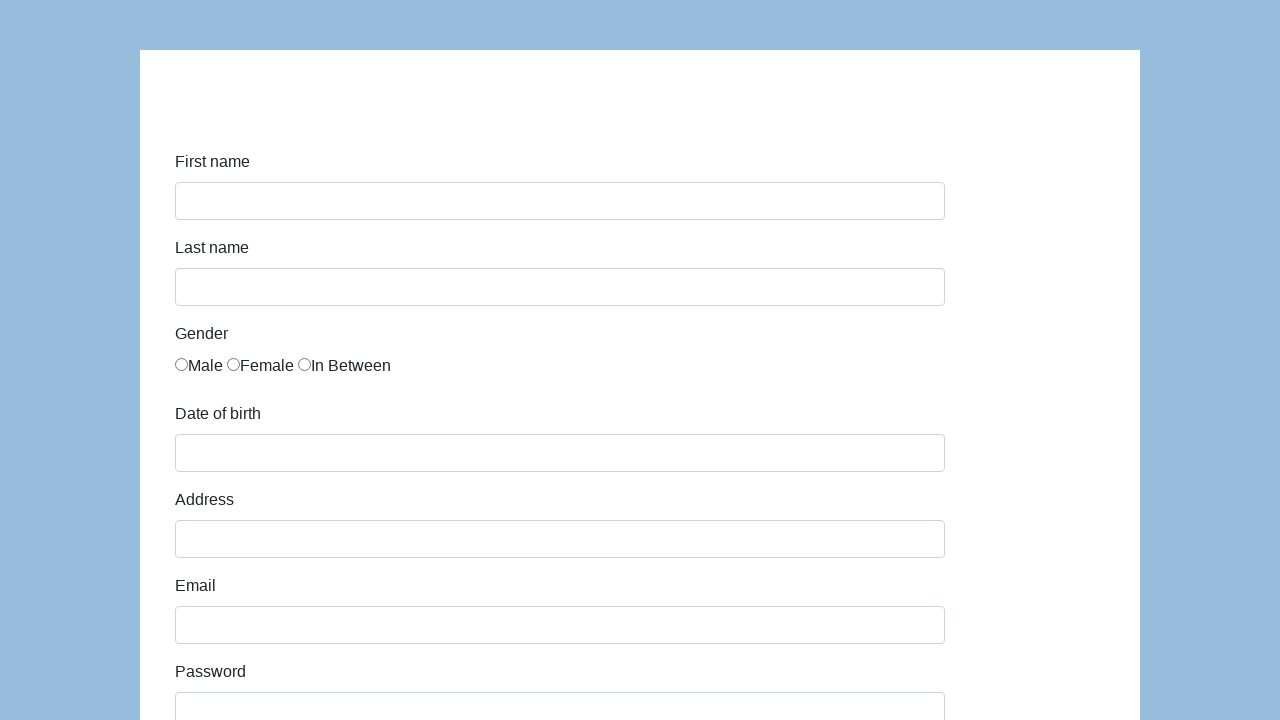

Clicked submit button with empty form at (213, 665) on #submit
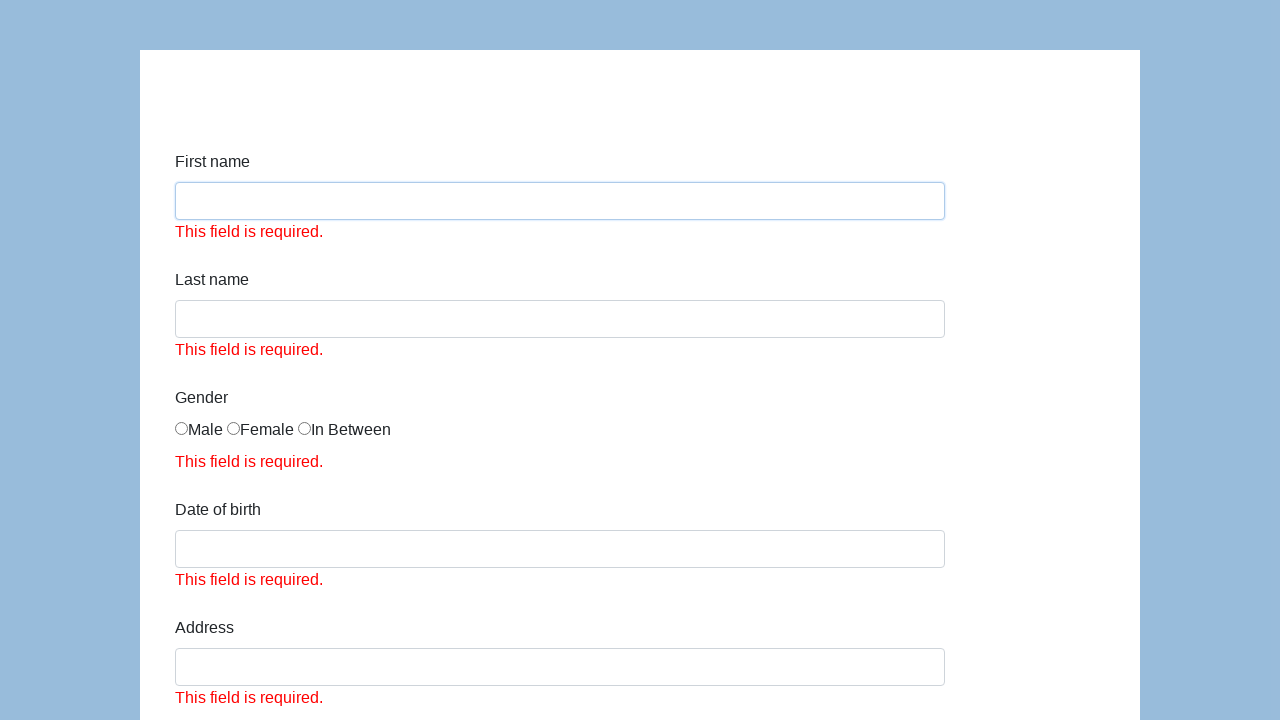

Filled first name field with 1000 character long text on #first-name
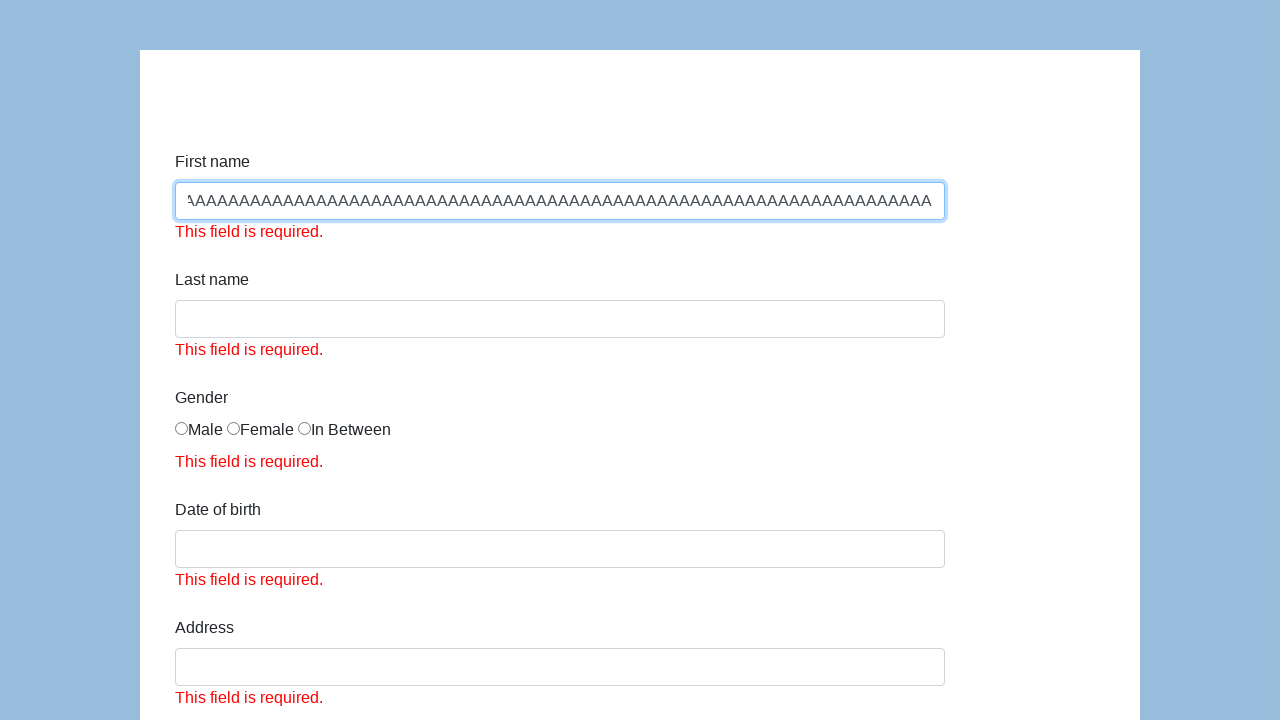

Cleared email field on #email
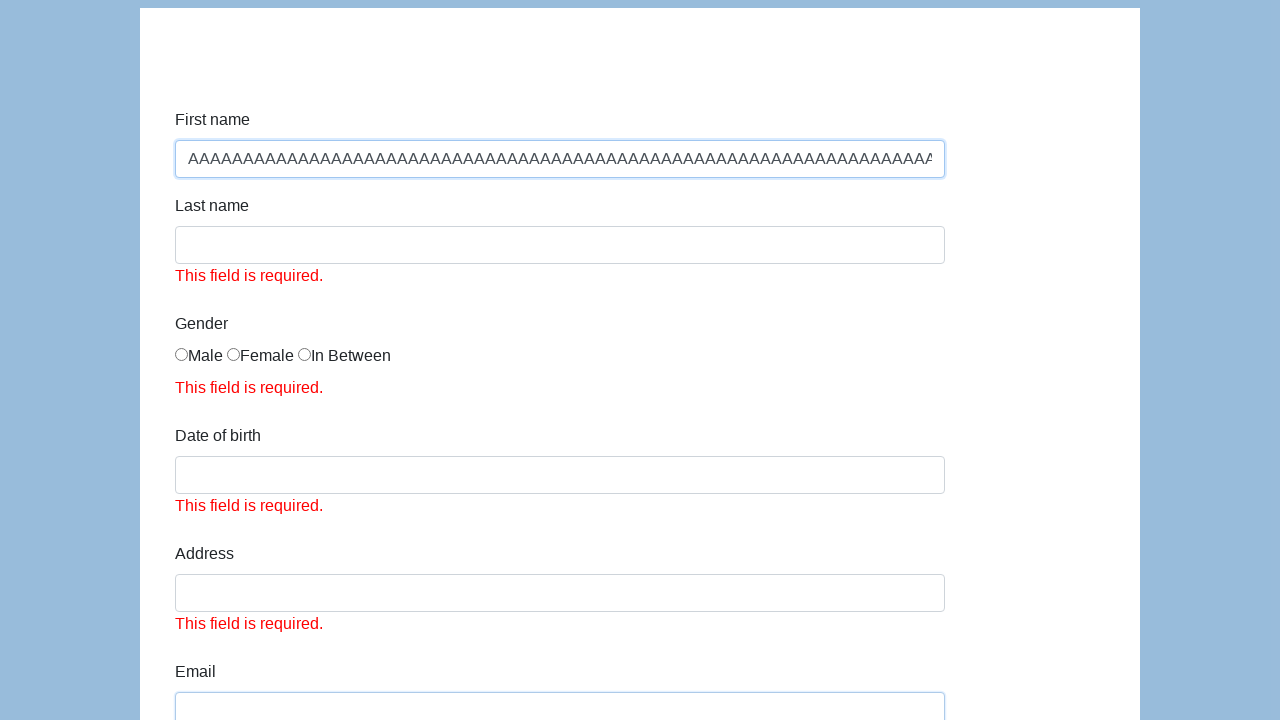

Filled email field with invalid email format 'invalid-email' on #email
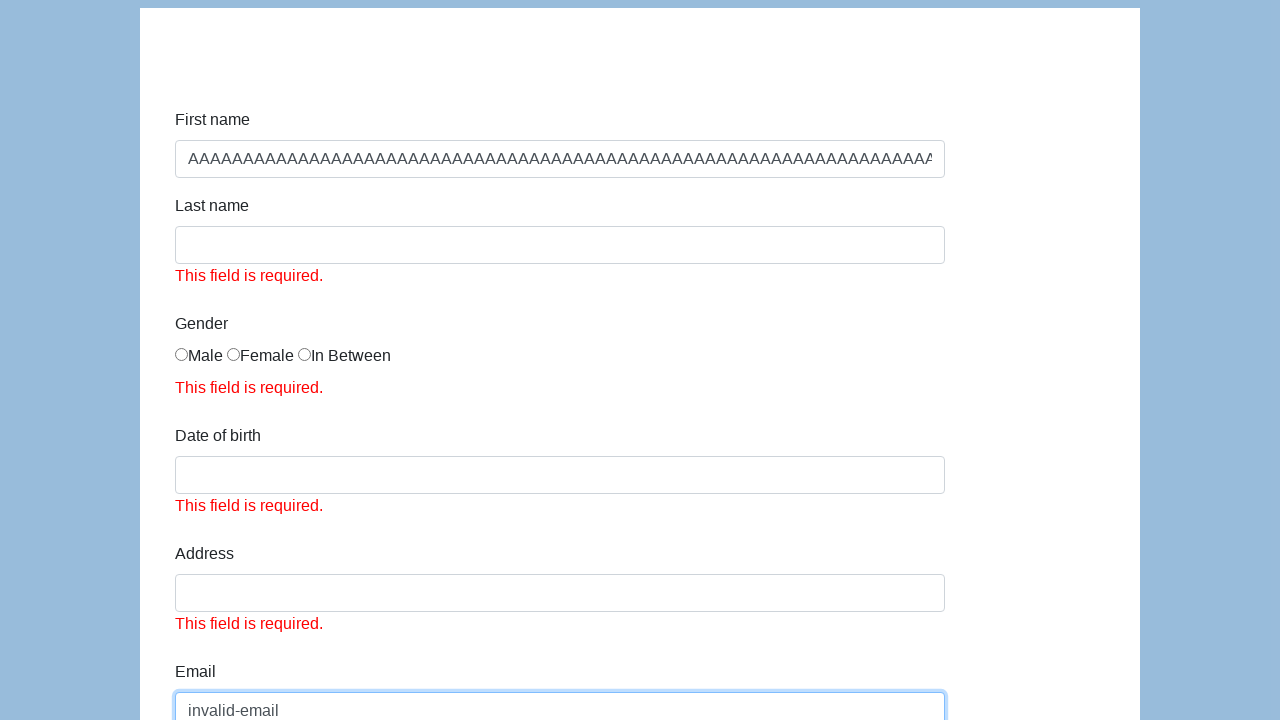

Cleared first name field on #first-name
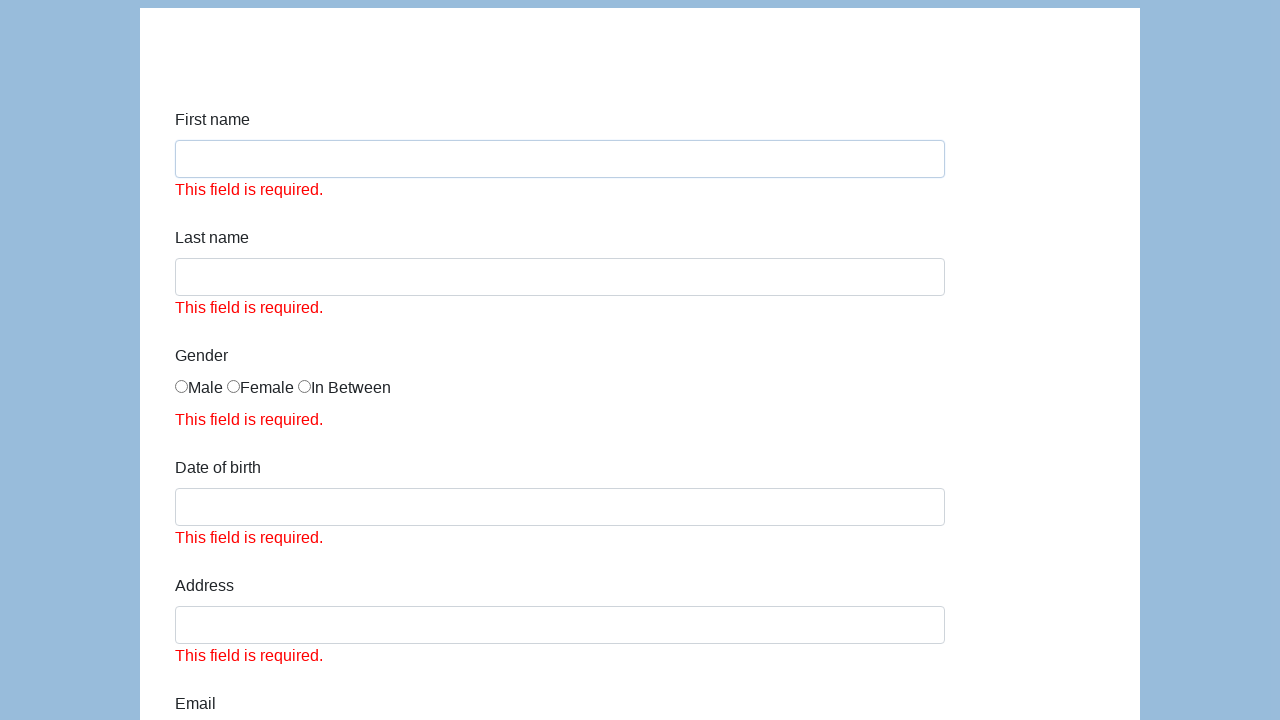

Filled first name field with numeric input '12345' on #first-name
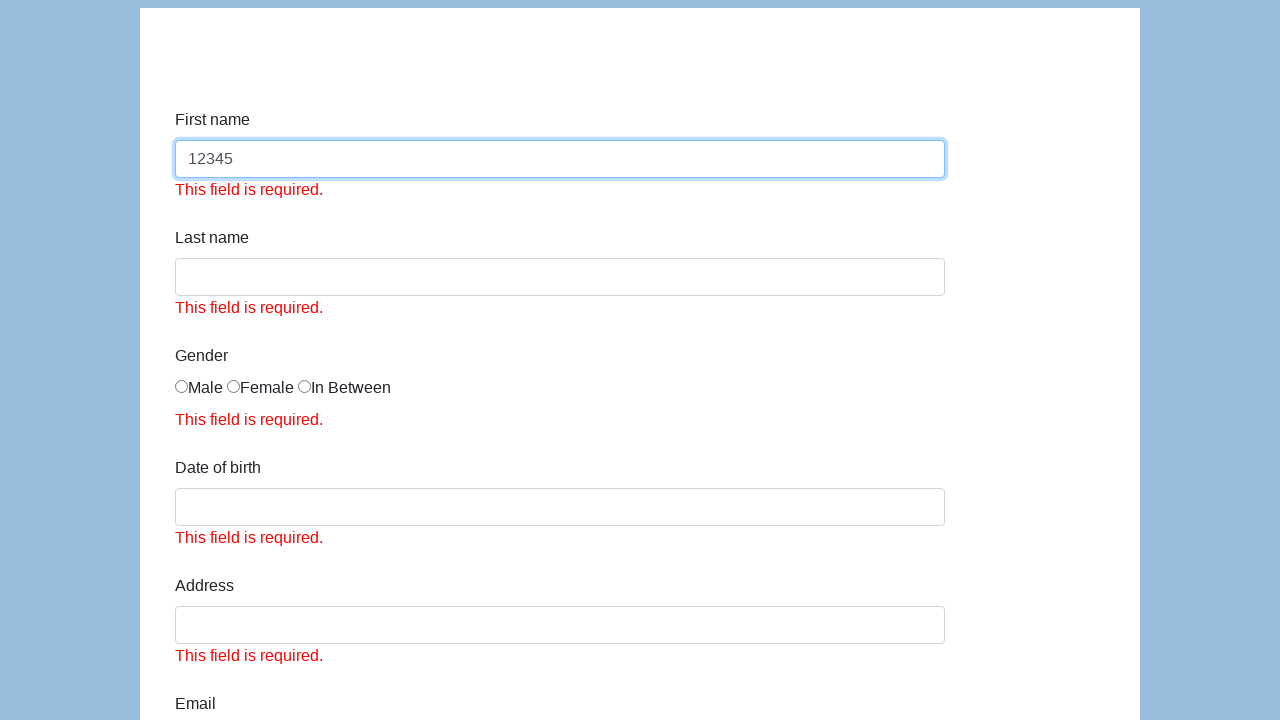

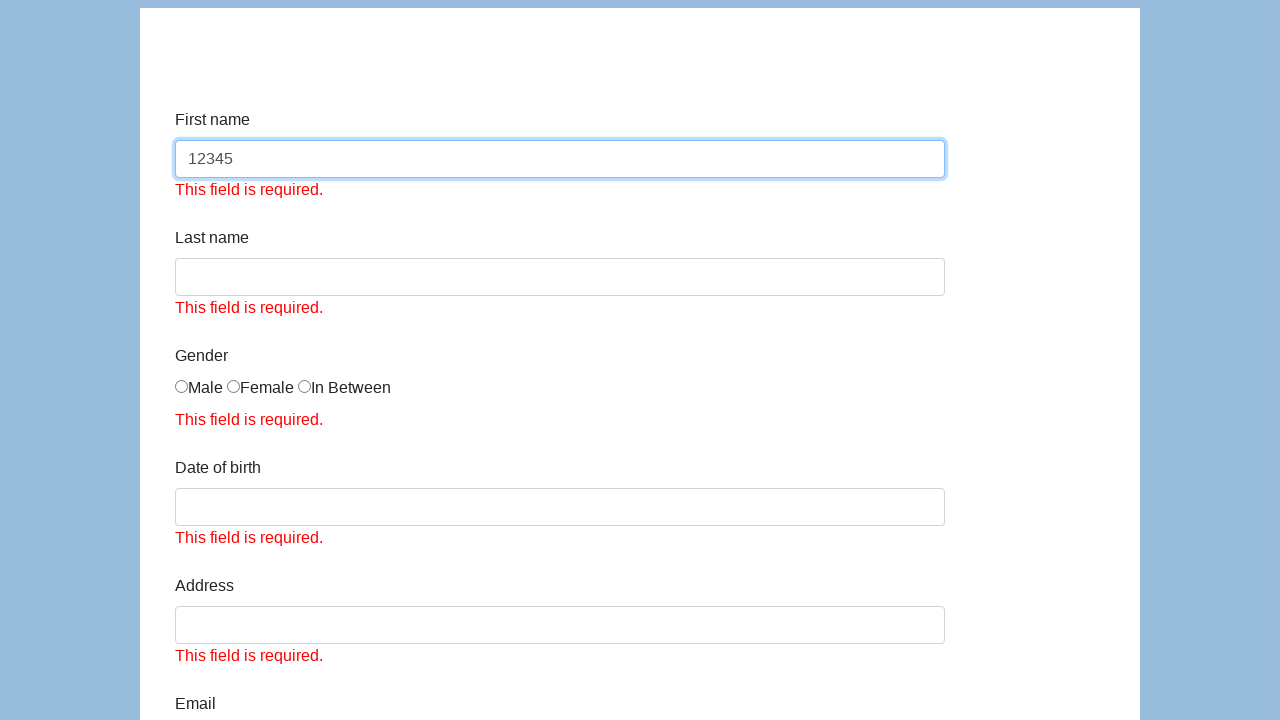